Tests the Python.org search functionality by entering "pycon" in the search box and submitting the search form

Starting URL: https://www.python.org

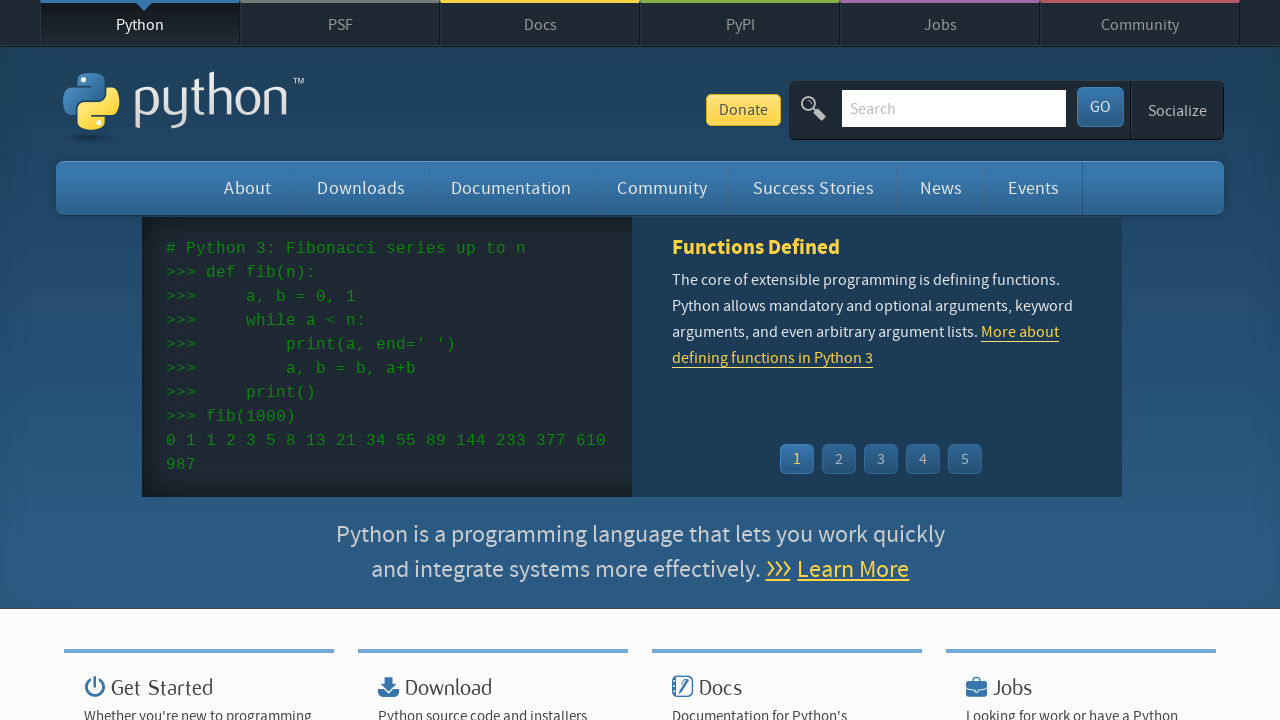

Verified page title contains 'Python'
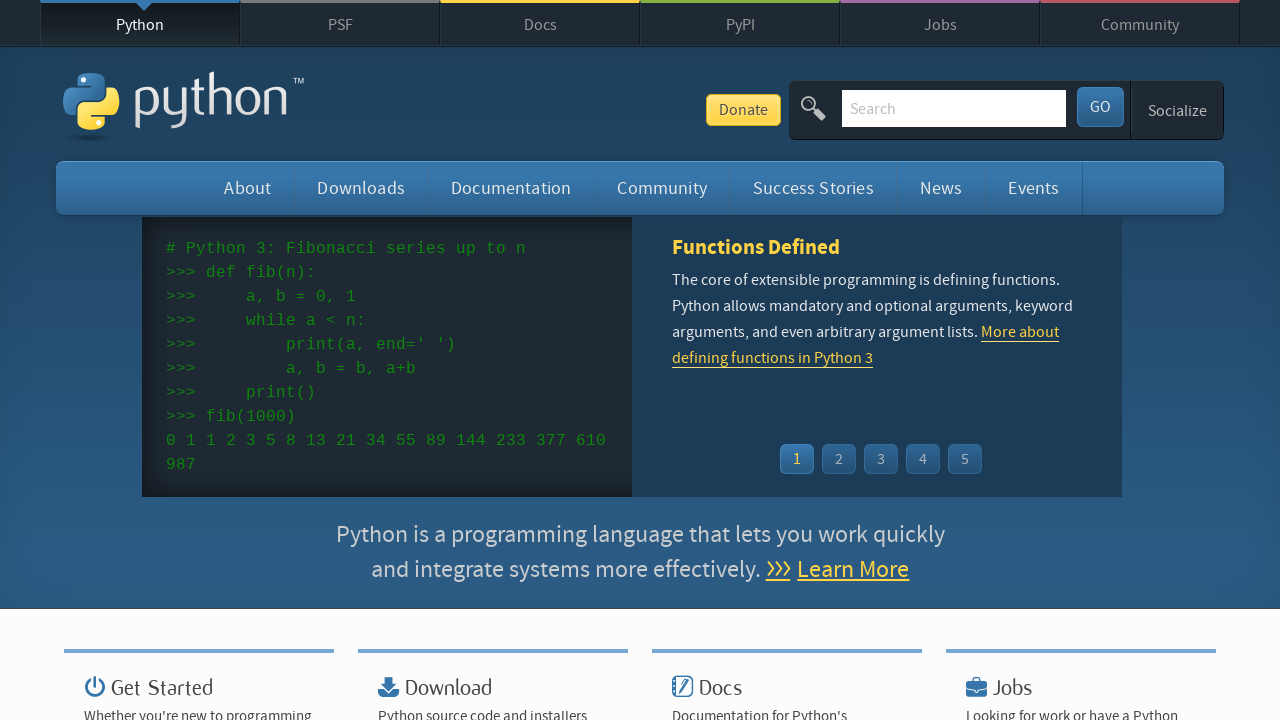

Filled search box with 'pycon' on input[name='q']
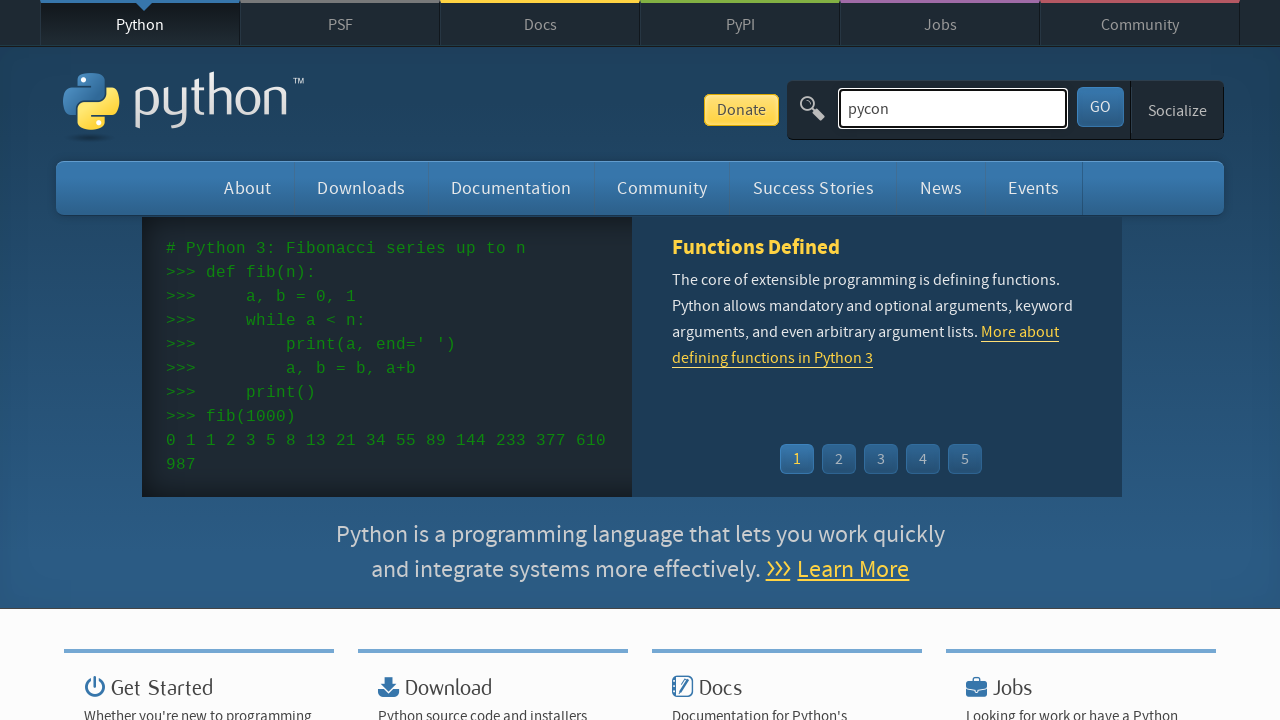

Pressed Enter to submit search form on input[name='q']
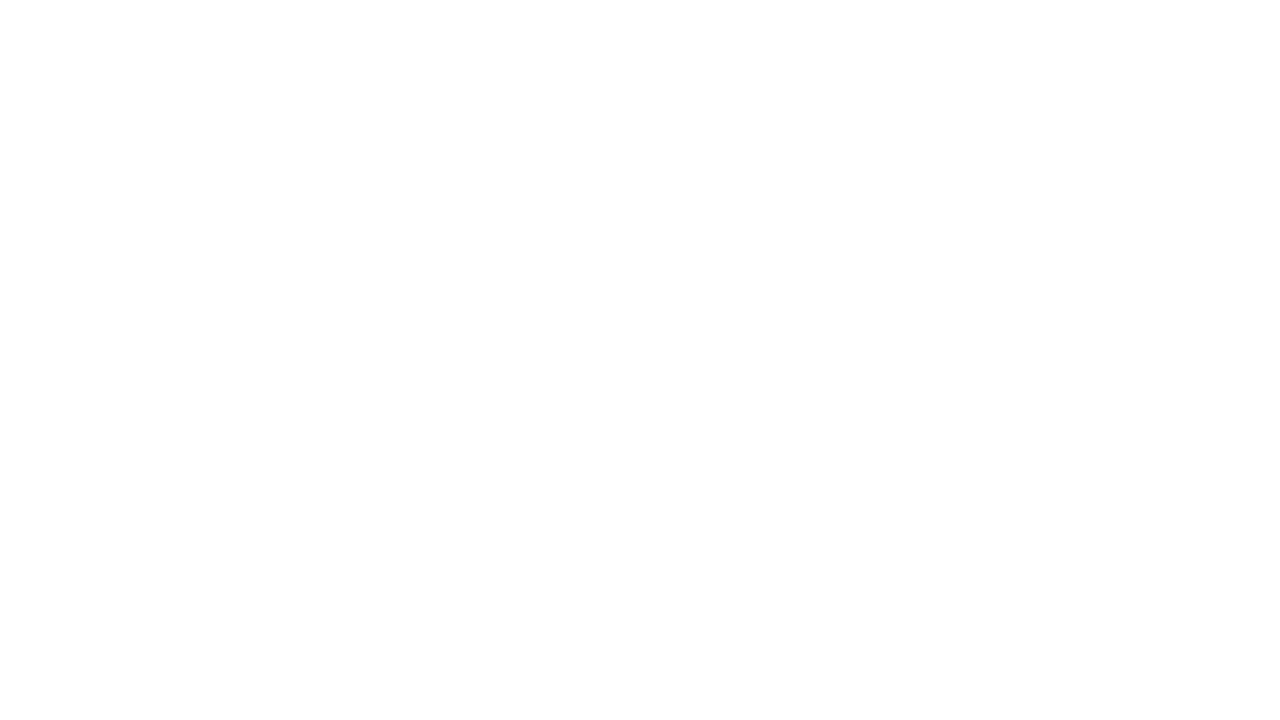

Search results page loaded (networkidle)
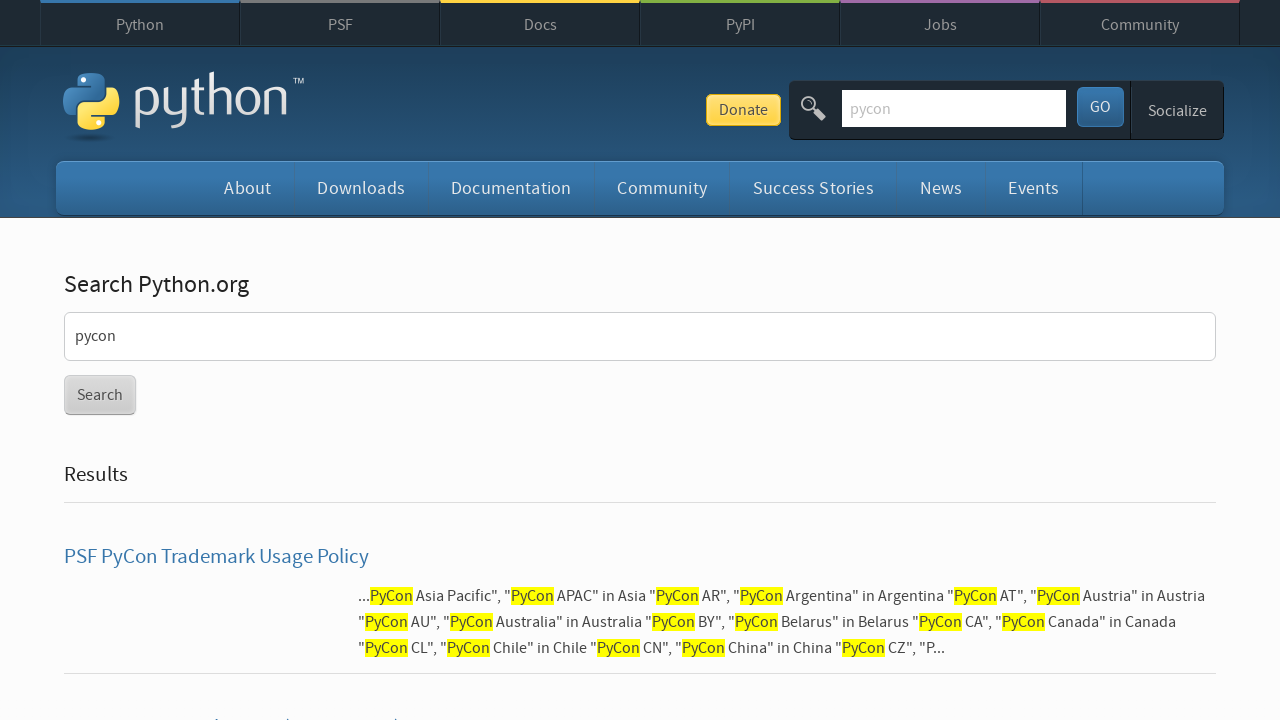

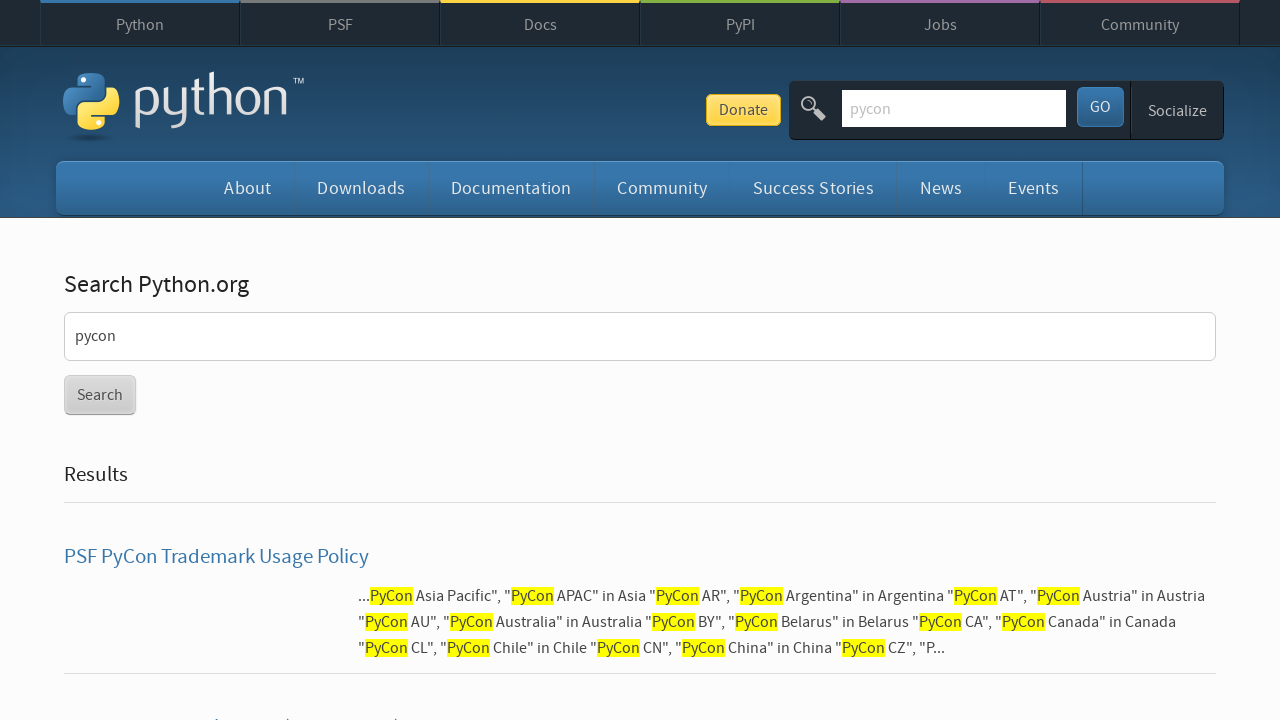